Tests element state handling by checking a checkbox and enabling a disabled text input through dynamic controls.

Starting URL: https://the-internet.herokuapp.com/dynamic_controls

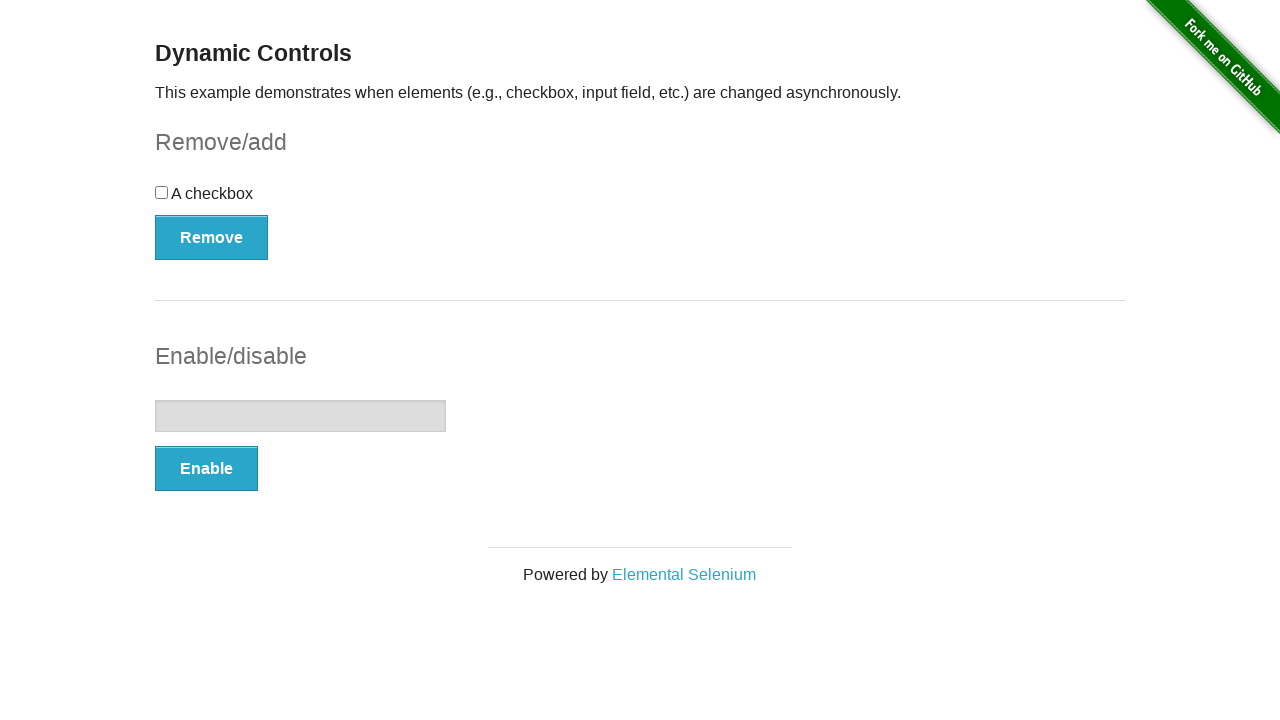

Navigated to dynamic controls test page
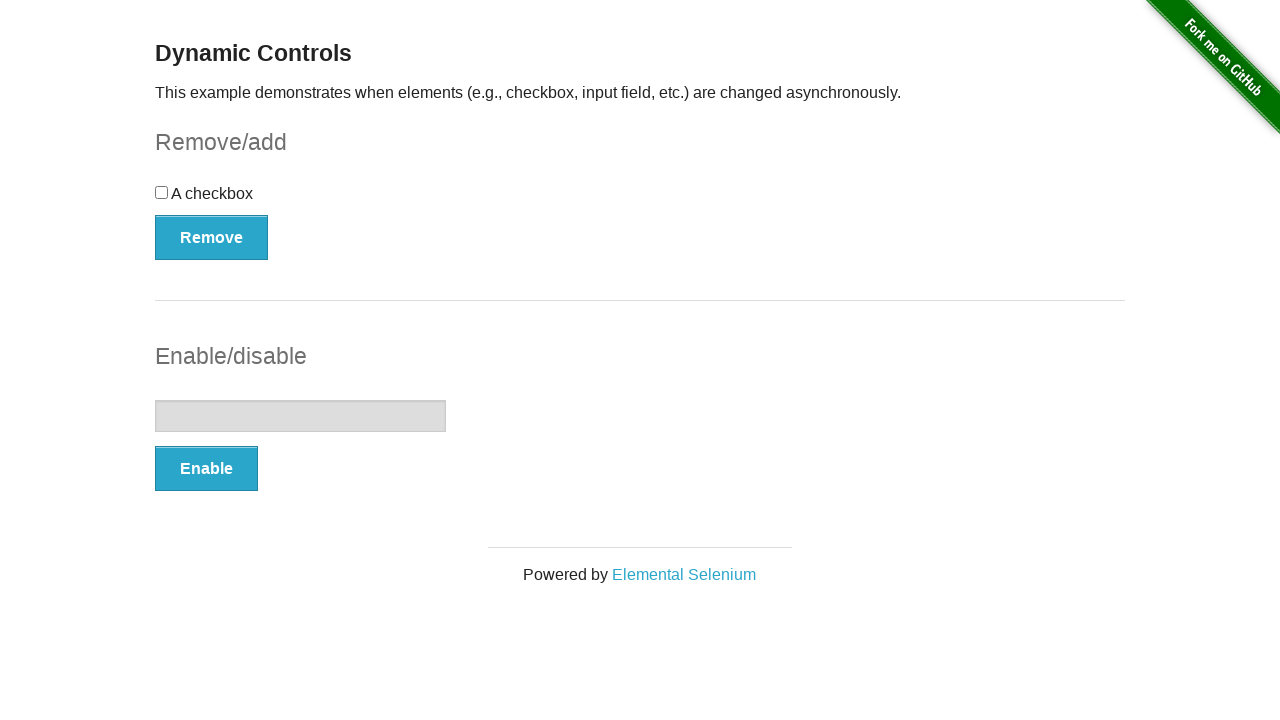

Checkbox element became visible
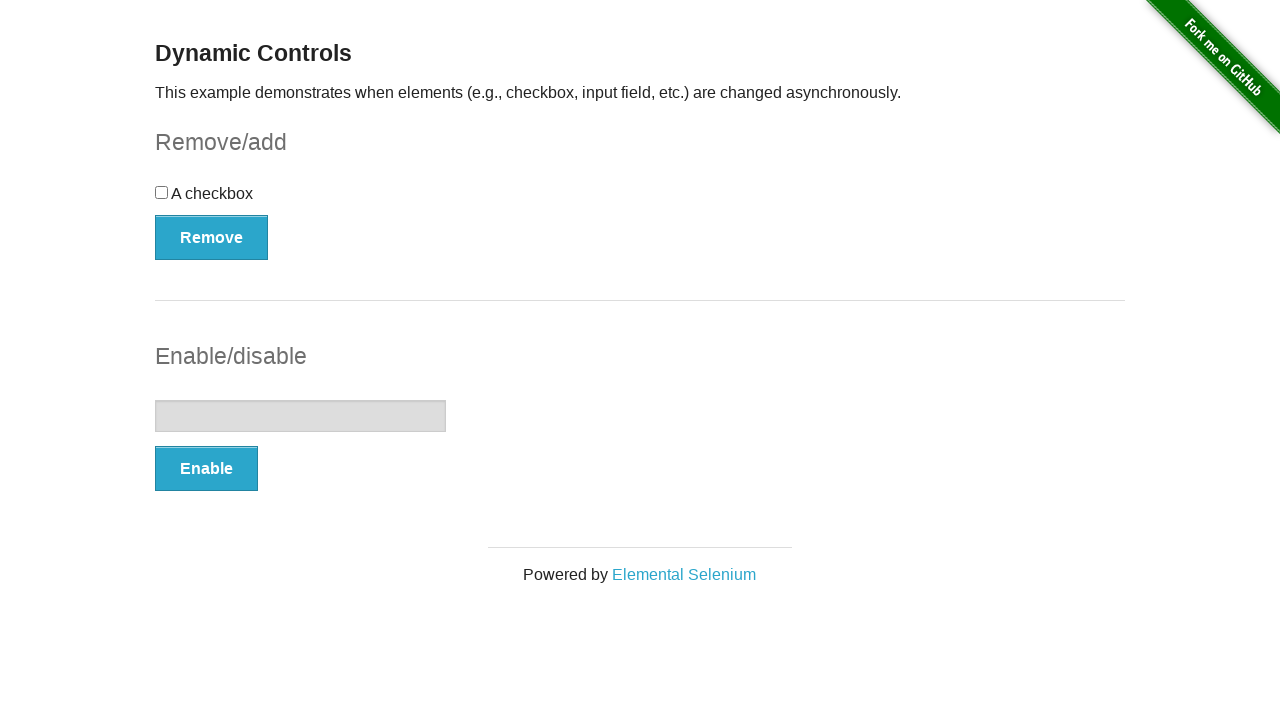

Checked the checkbox at (162, 192) on input[type="checkbox"]
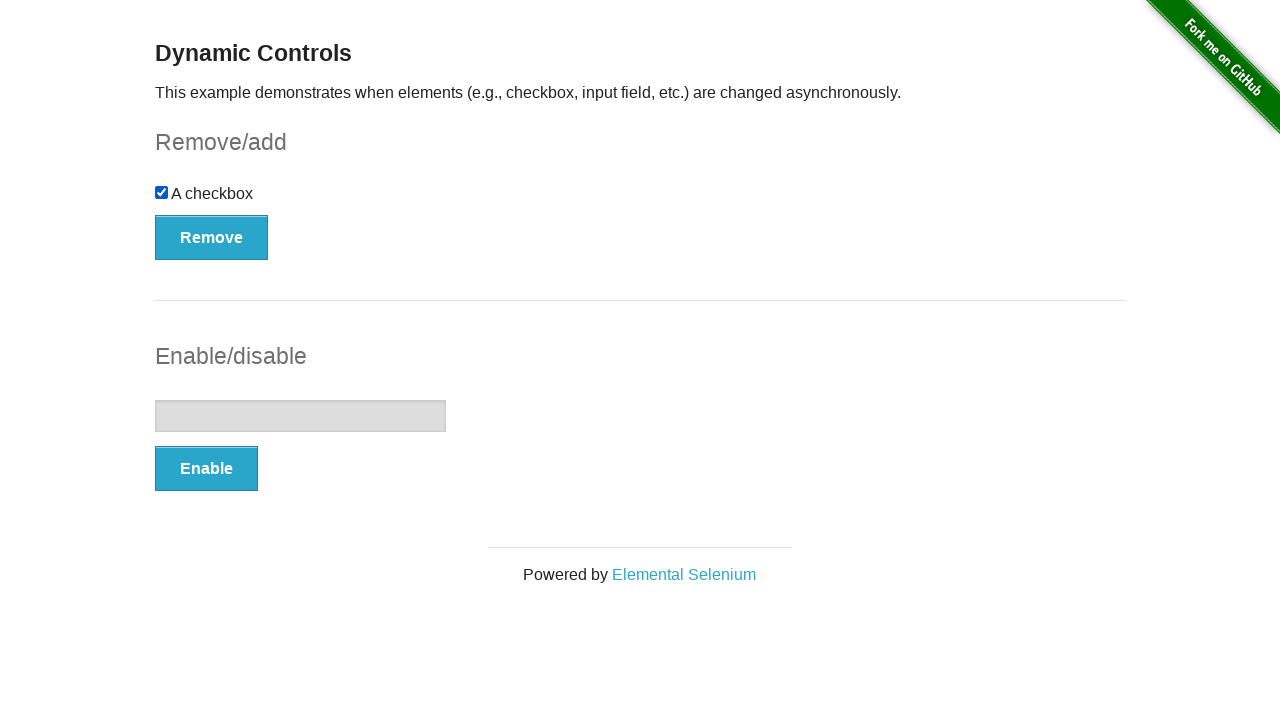

Verified checkbox is checked
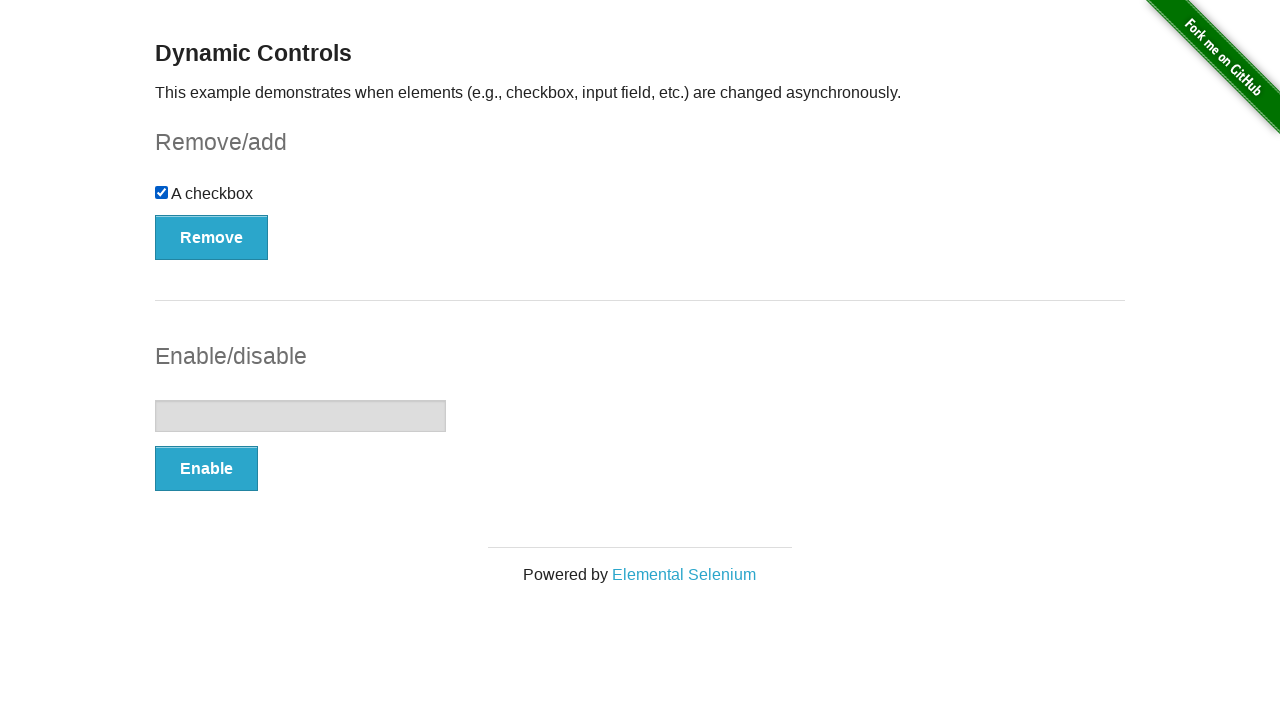

Clicked Enable button to enable text input at (206, 469) on button:has-text("Enable")
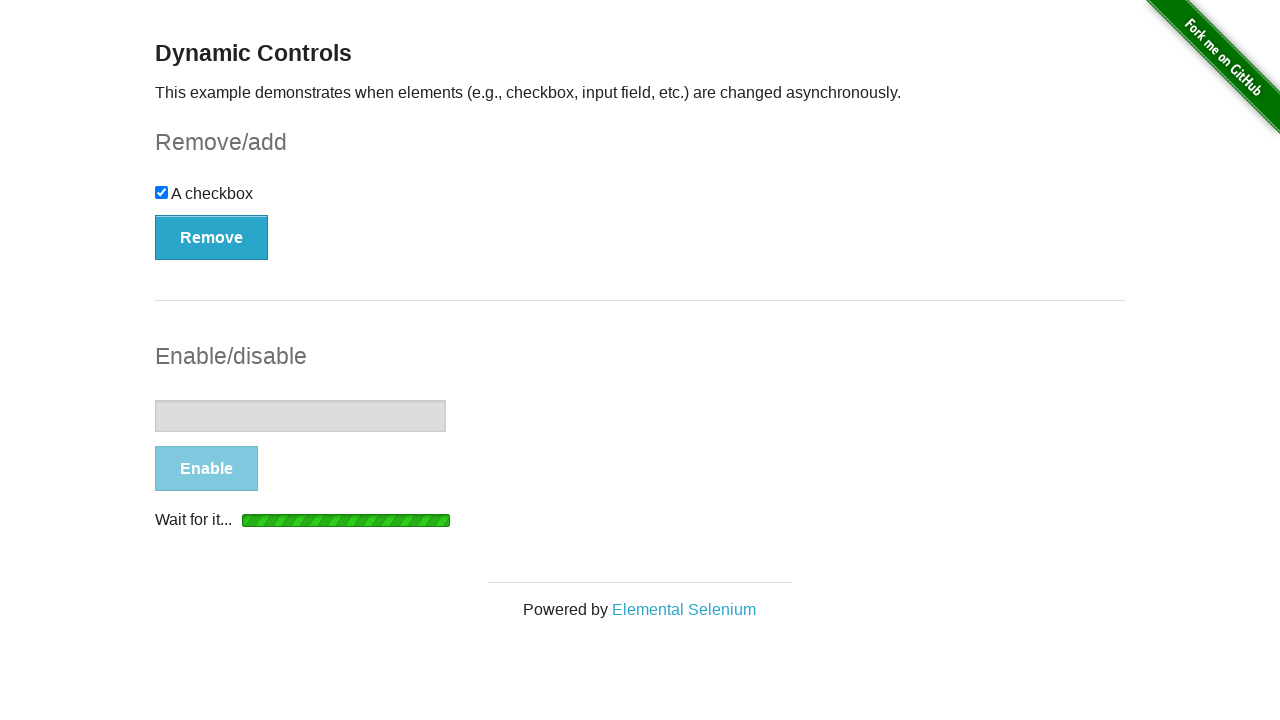

Text input became enabled
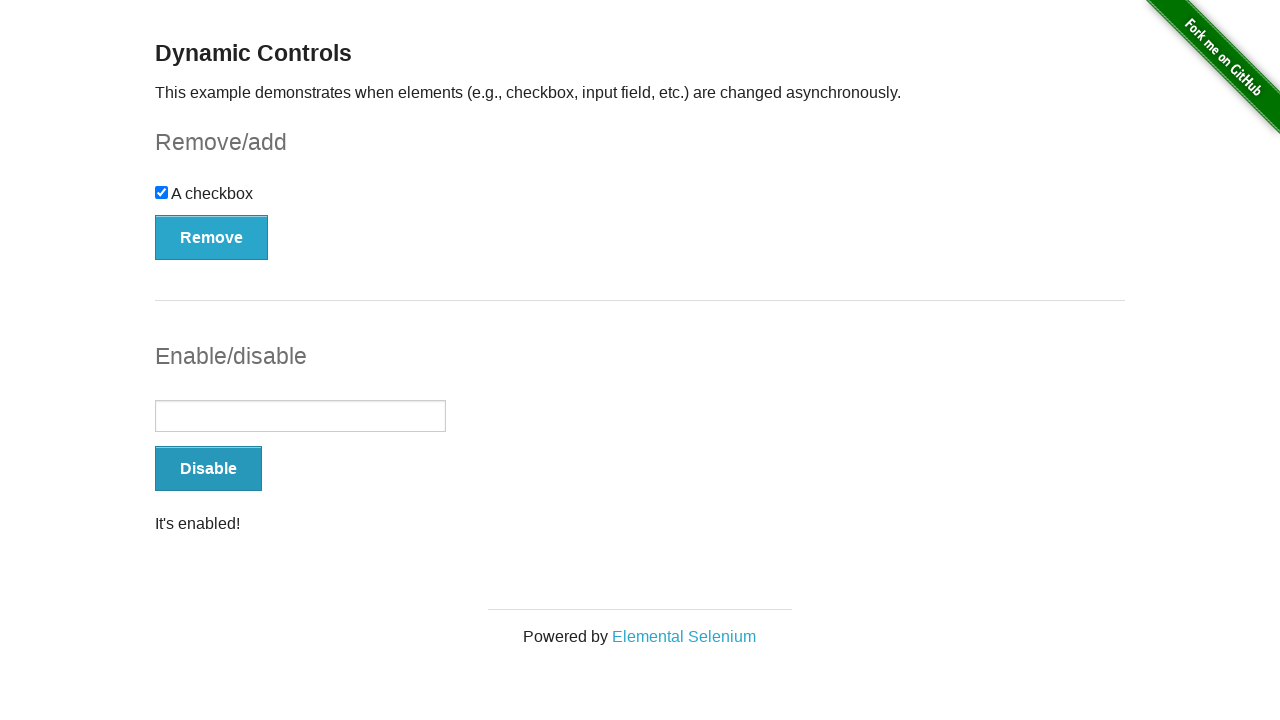

Verified text input is enabled
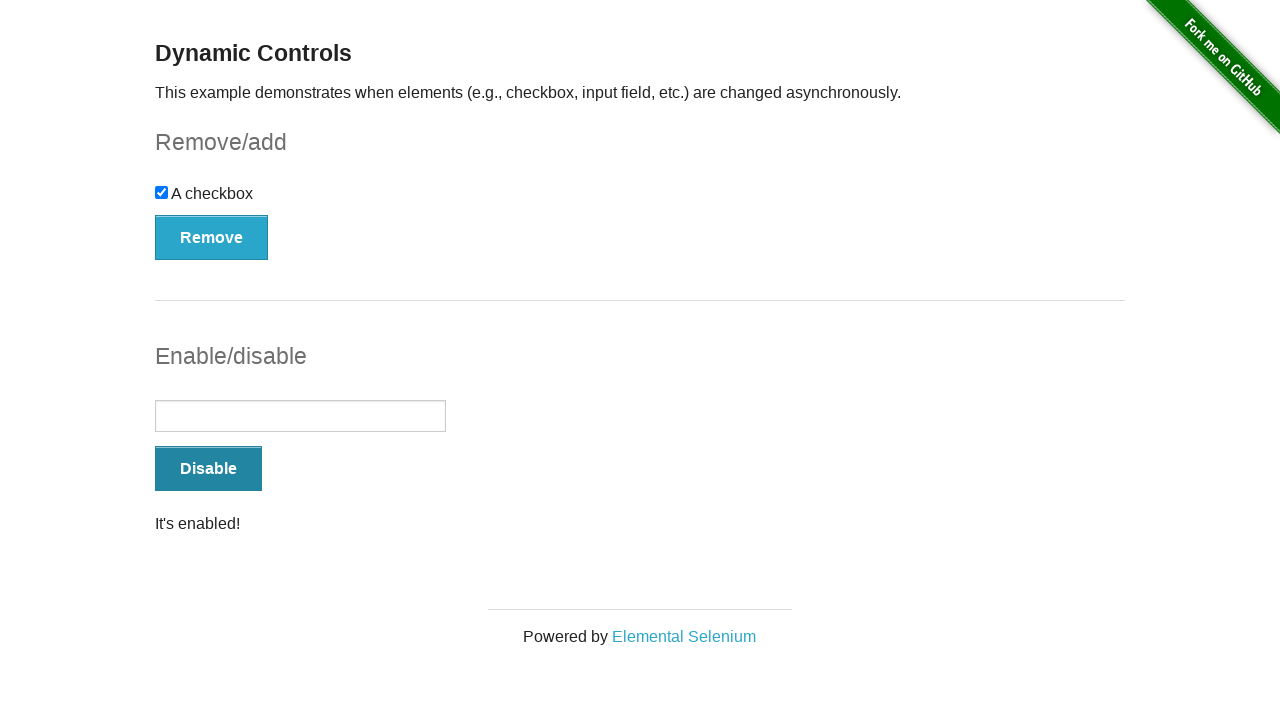

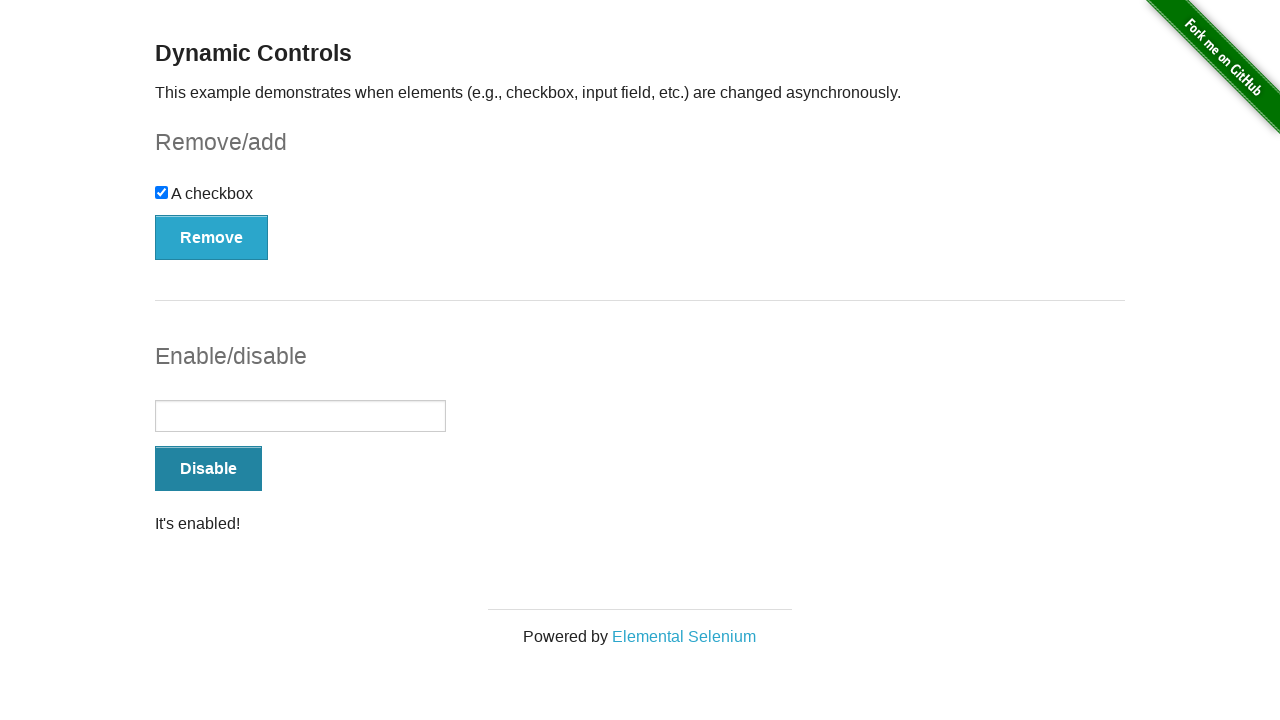